Searches for products containing "Ca" and verifies that 4 products are displayed

Starting URL: https://rahulshettyacademy.com/seleniumPractise/#/

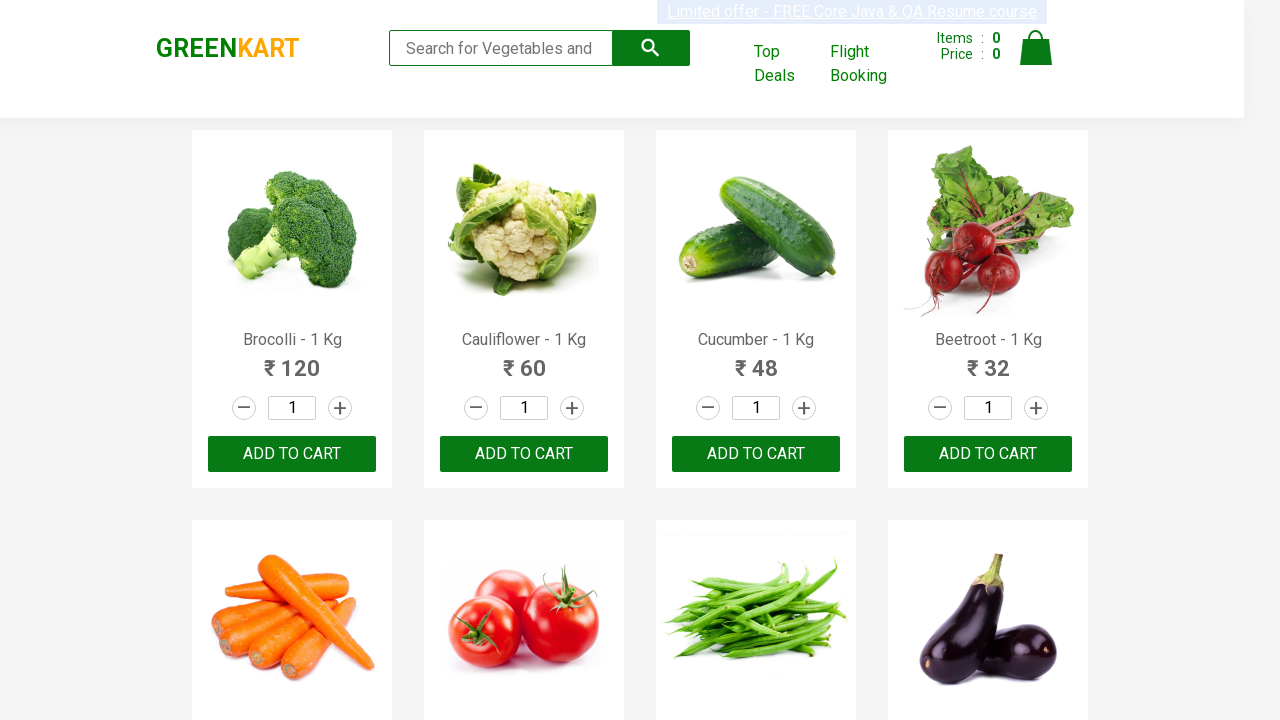

Filled search field with 'Ca' on .search-keyword
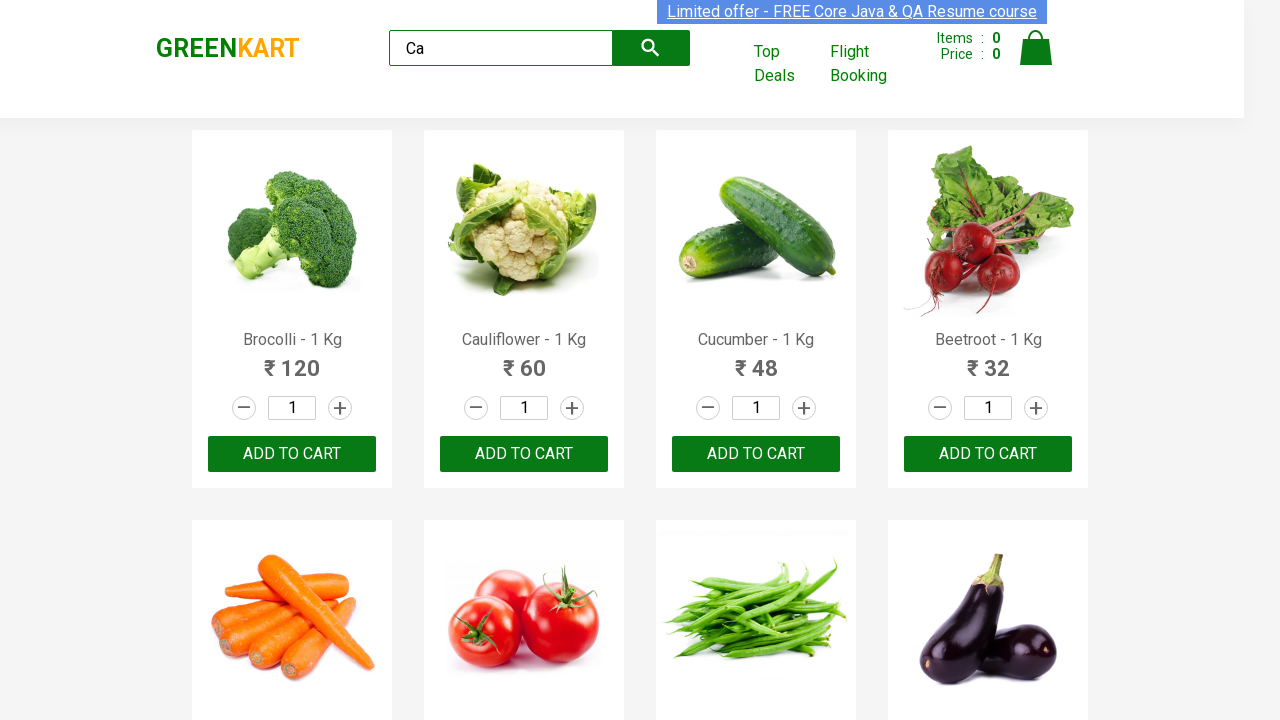

Waited for products to load
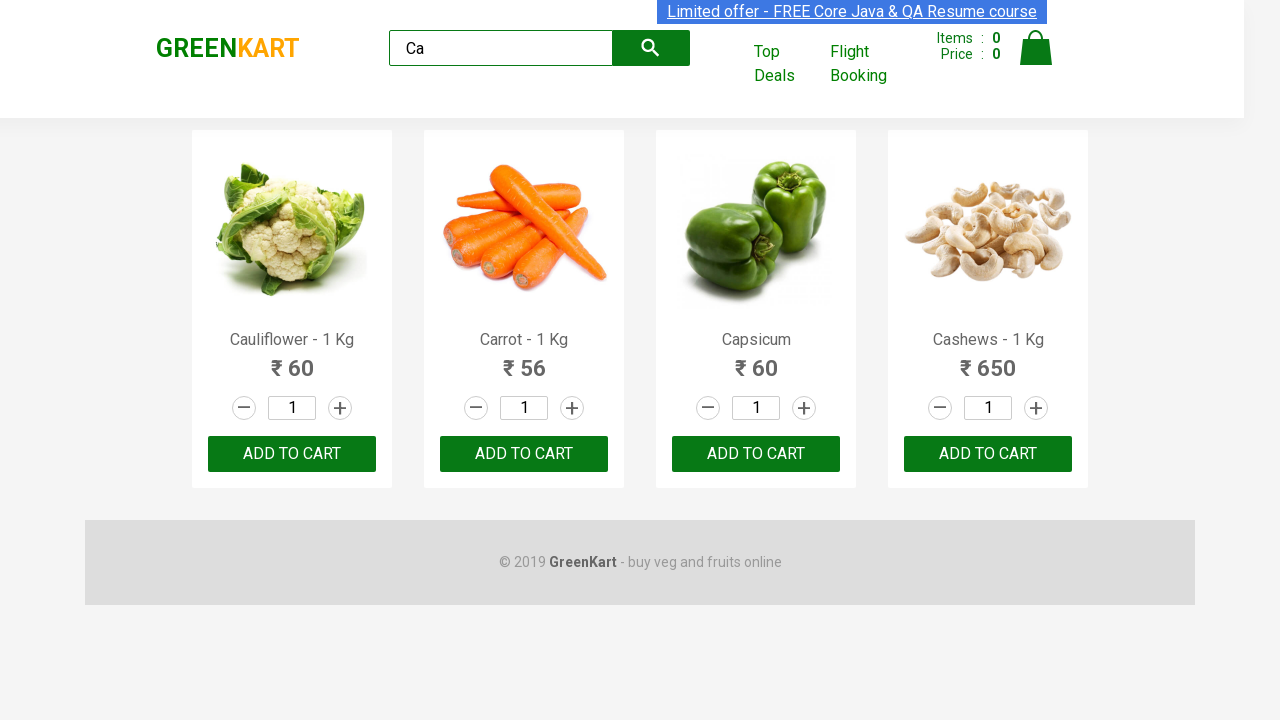

Located product elements
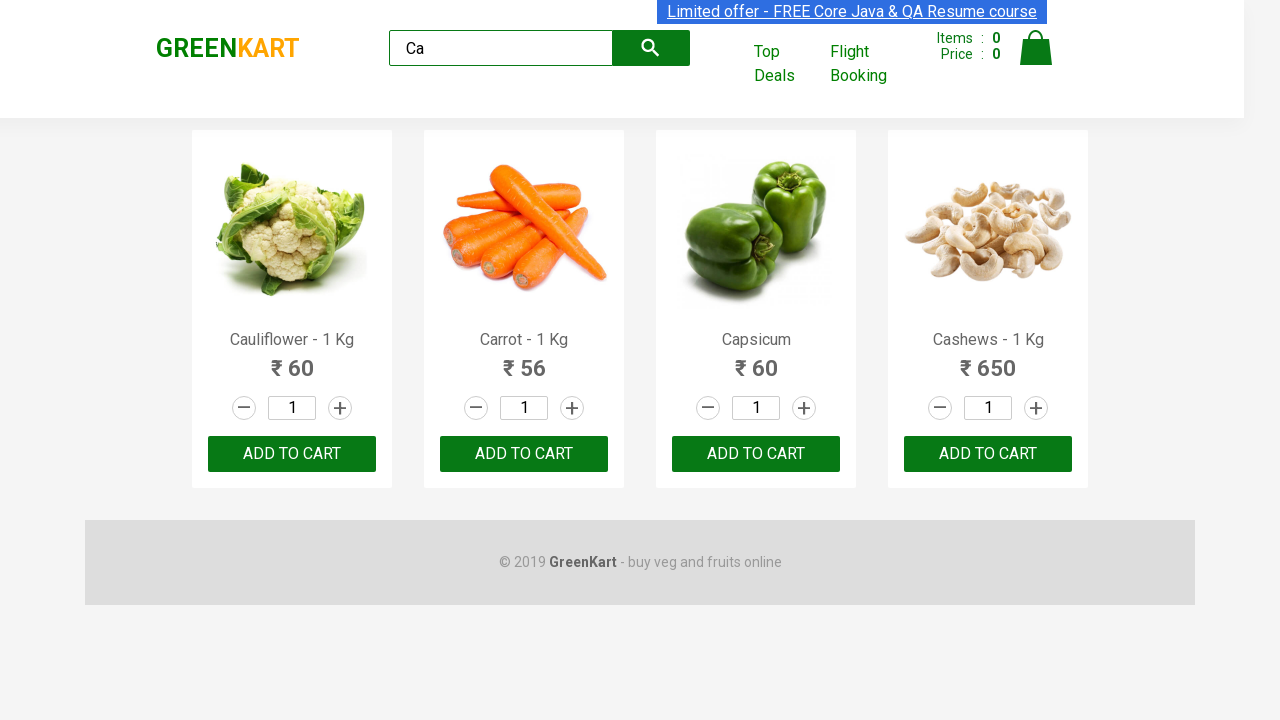

Verified that 4 products are displayed for search query 'Ca'
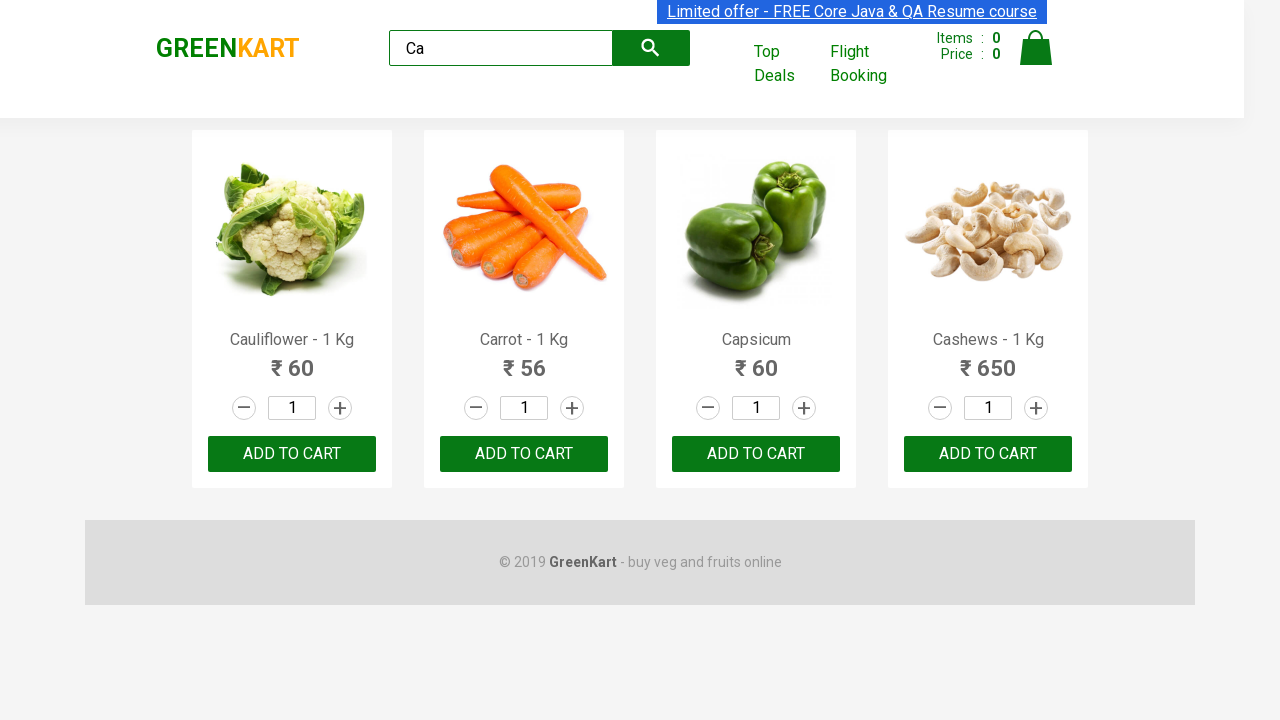

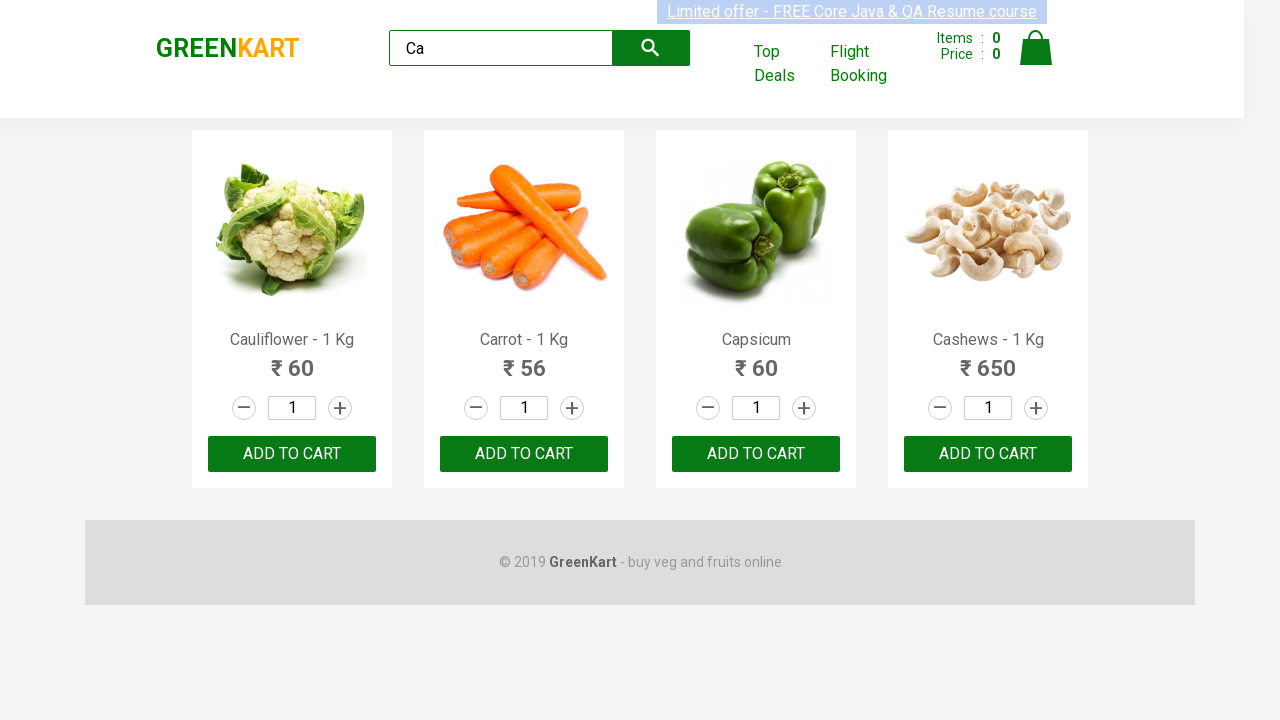